Tests selecting specific numbers with Ctrl/Cmd key and verifies the exact numbers selected match expected values

Starting URL: https://automationfc.github.io/jquery-selectable/

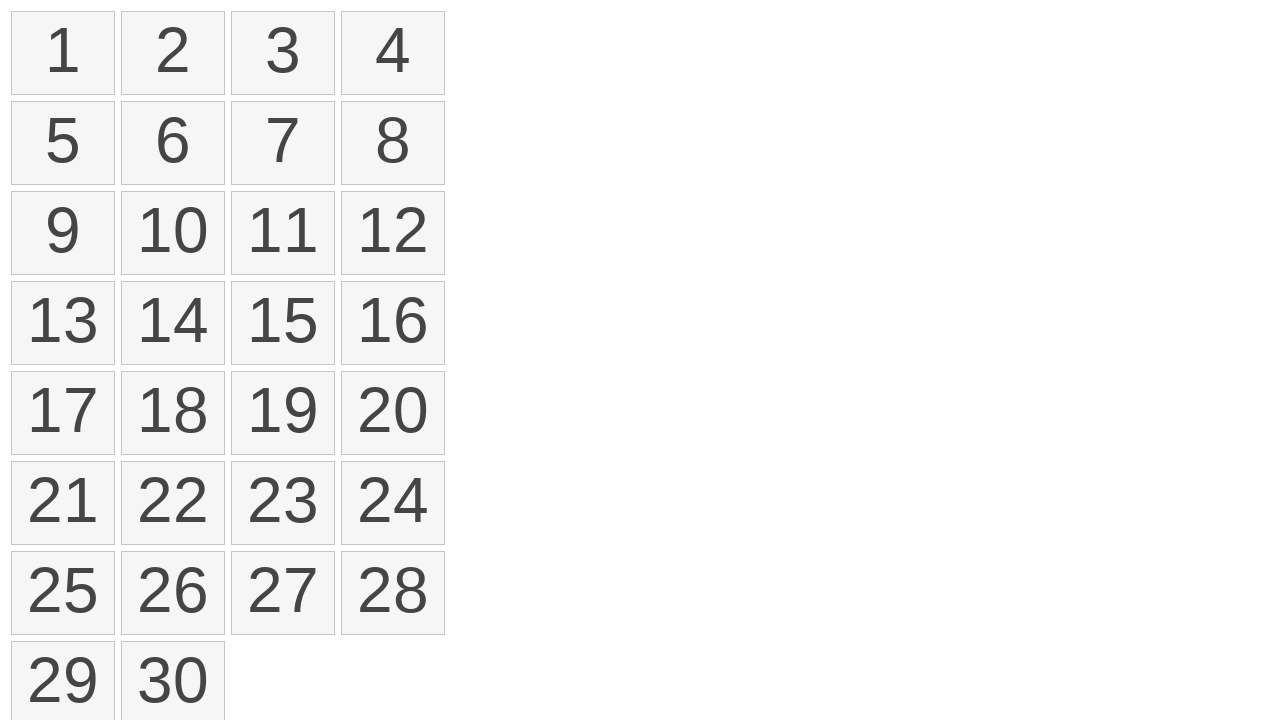

Navigated to jQuery selectable test page
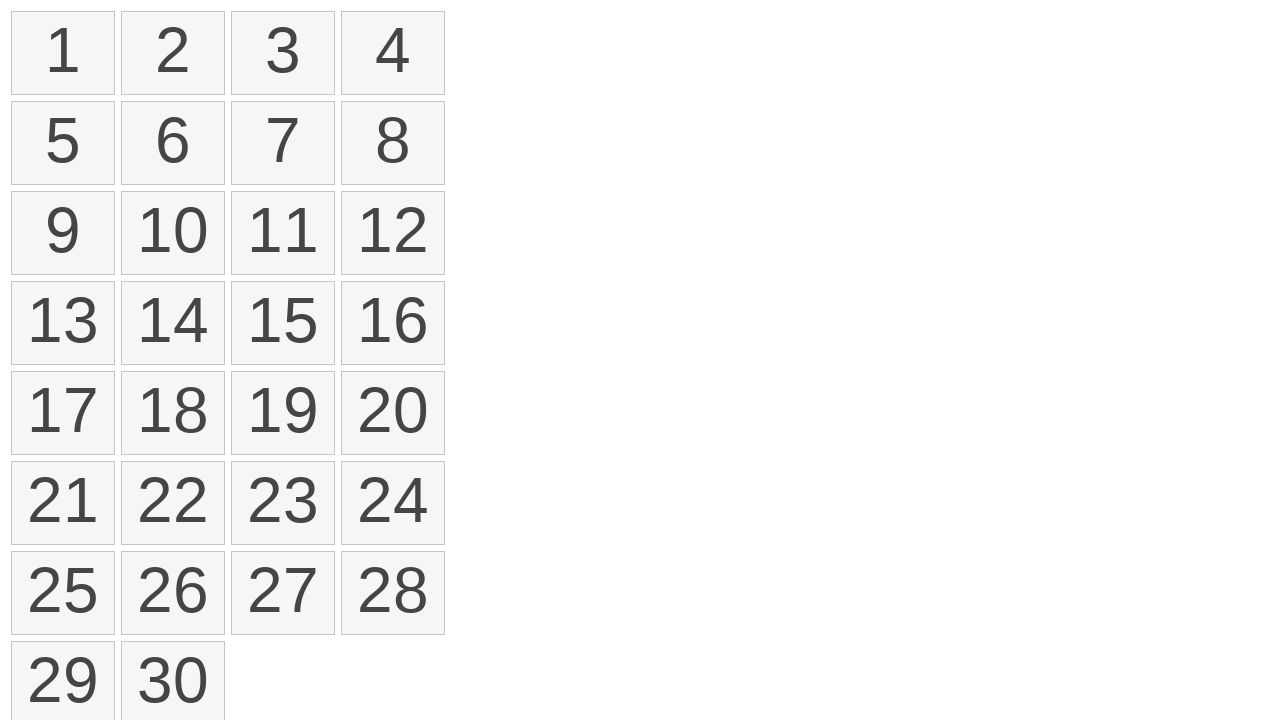

Pressed down modifier key (Meta) for multi-select
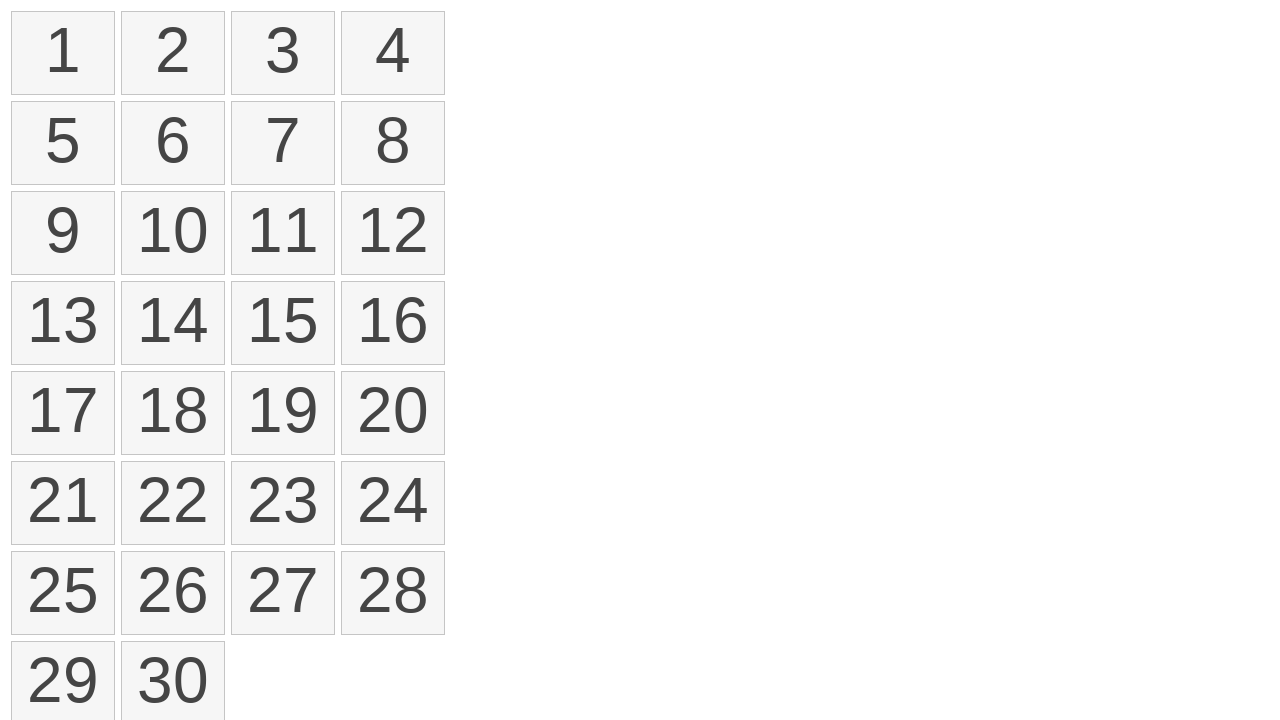

Clicked on number 3 while holding modifier key at (283, 53) on ol#selectable>li >> nth=2
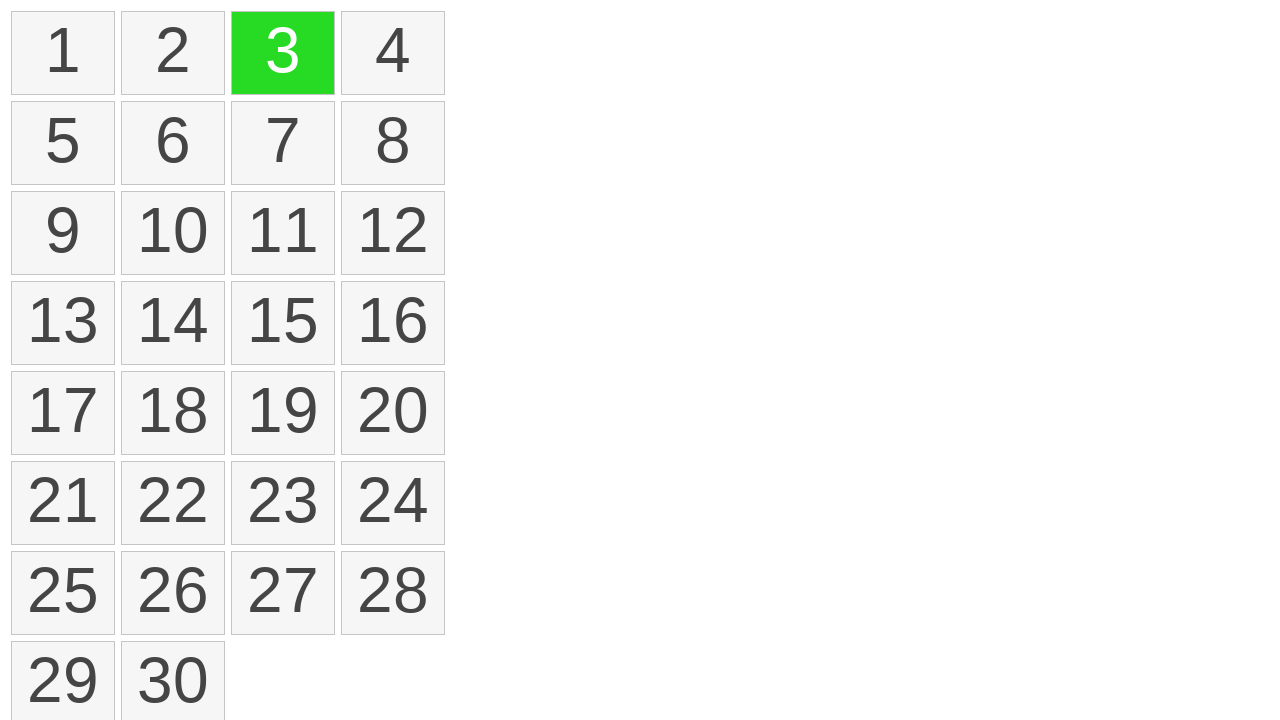

Clicked on number 6 while holding modifier key at (173, 143) on ol#selectable>li >> nth=5
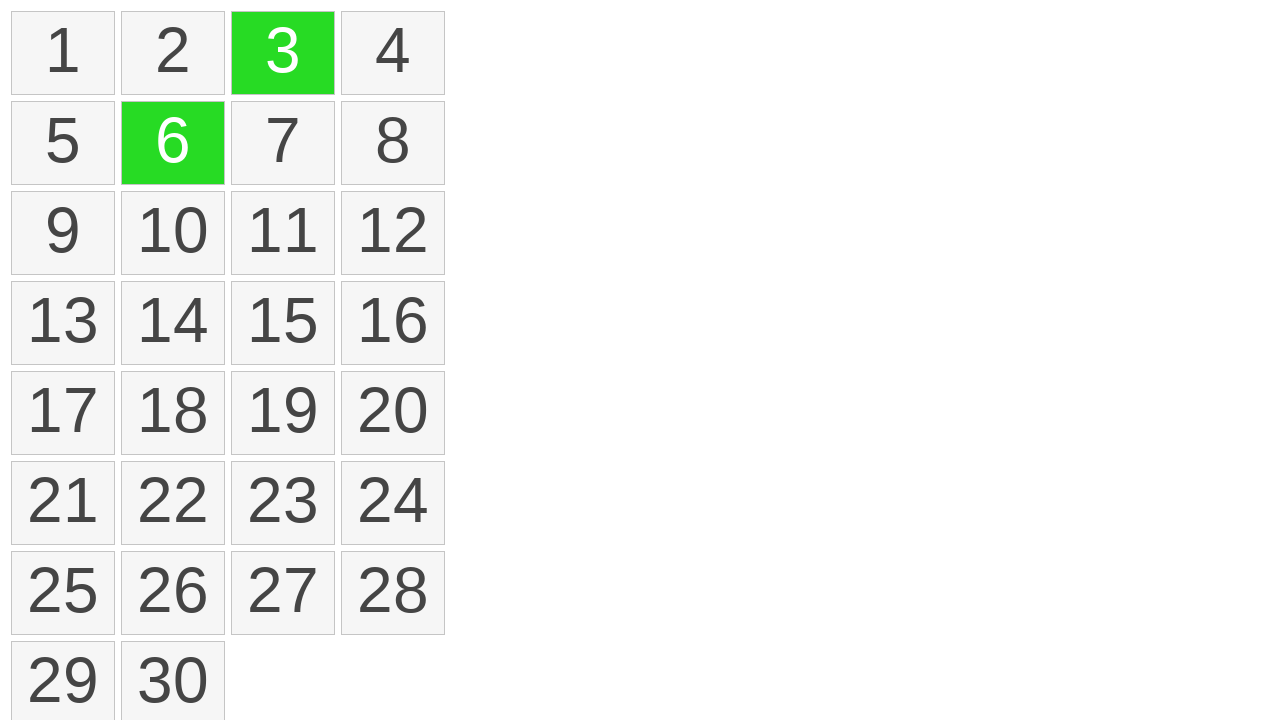

Clicked on number 12 while holding modifier key at (393, 233) on ol#selectable>li >> nth=11
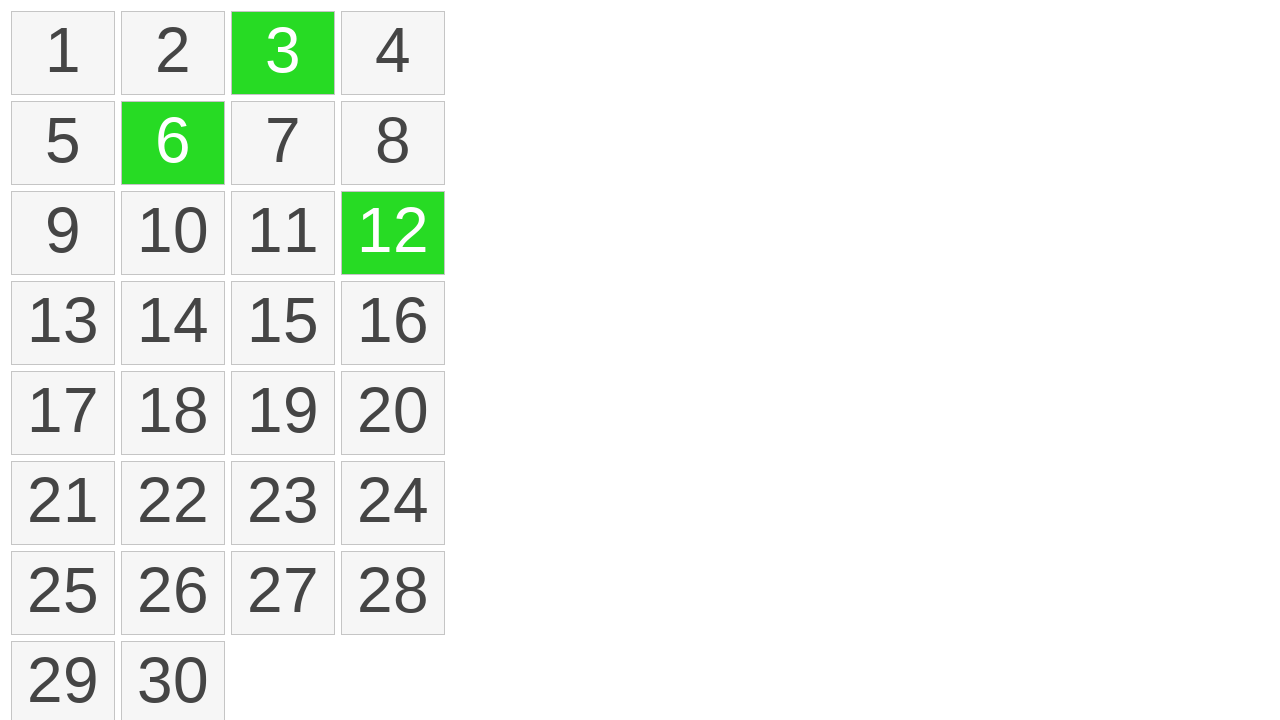

Clicked on number 20 while holding modifier key at (393, 413) on ol#selectable>li >> nth=19
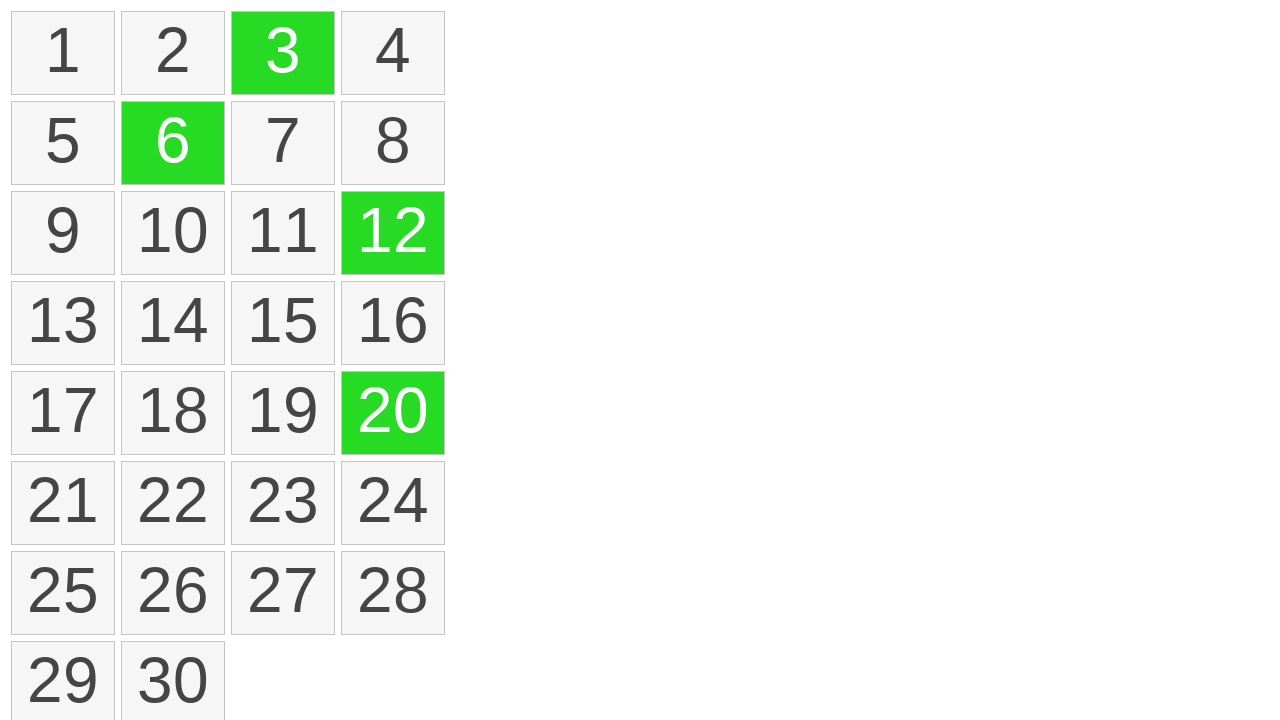

Released modifier key (Meta)
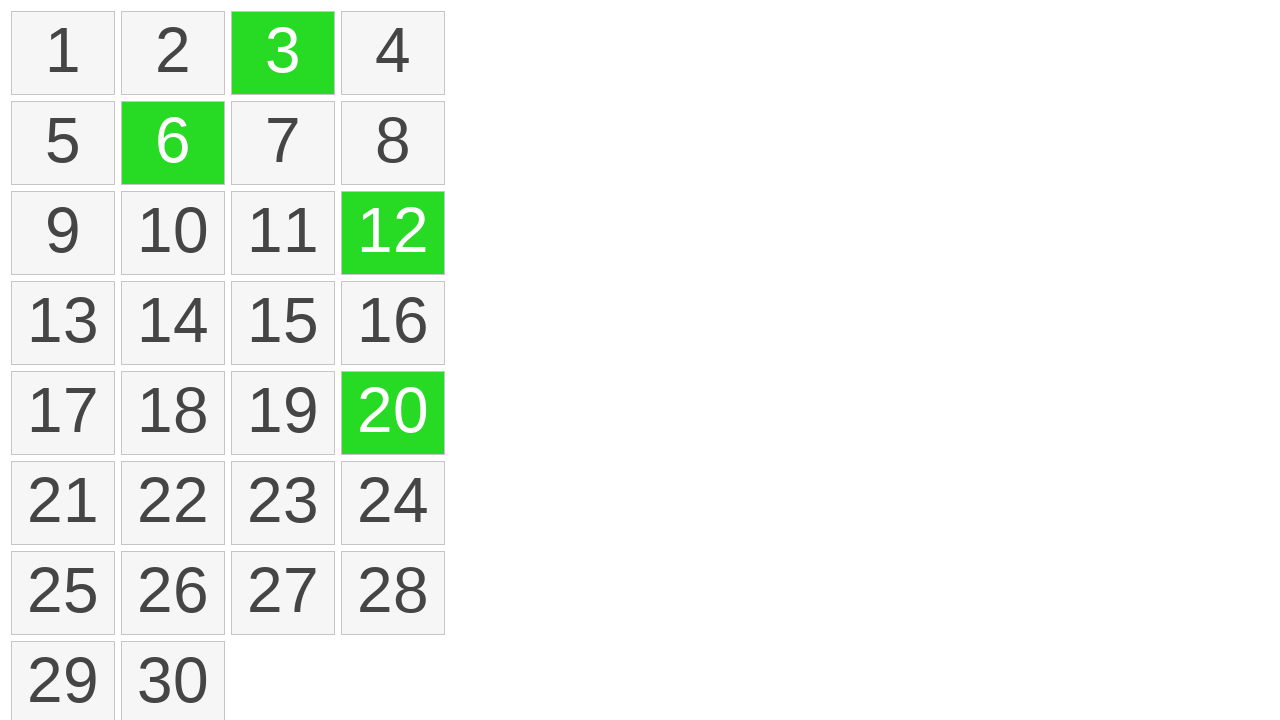

Retrieved all selected elements (count: 4)
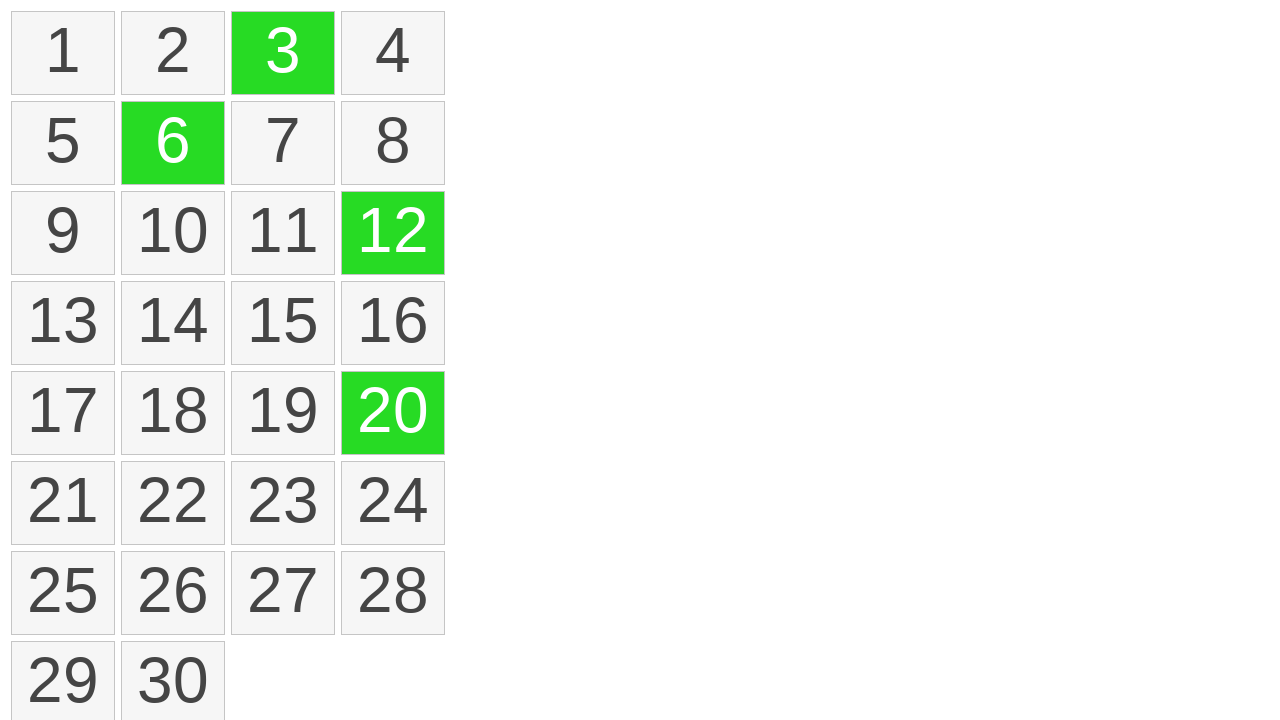

Extracted text content from selected elements: ['3', '6', '12', '20']
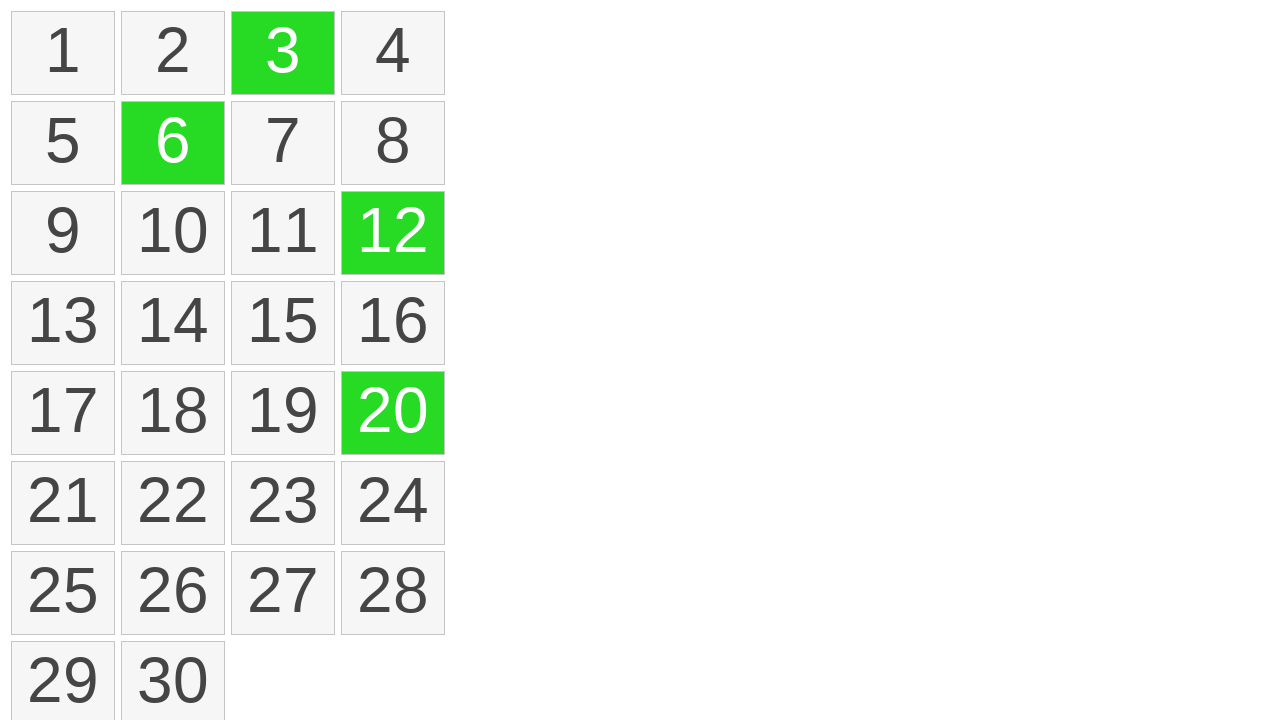

Verified selected numbers match expected values: ['3', '6', '12', '20']
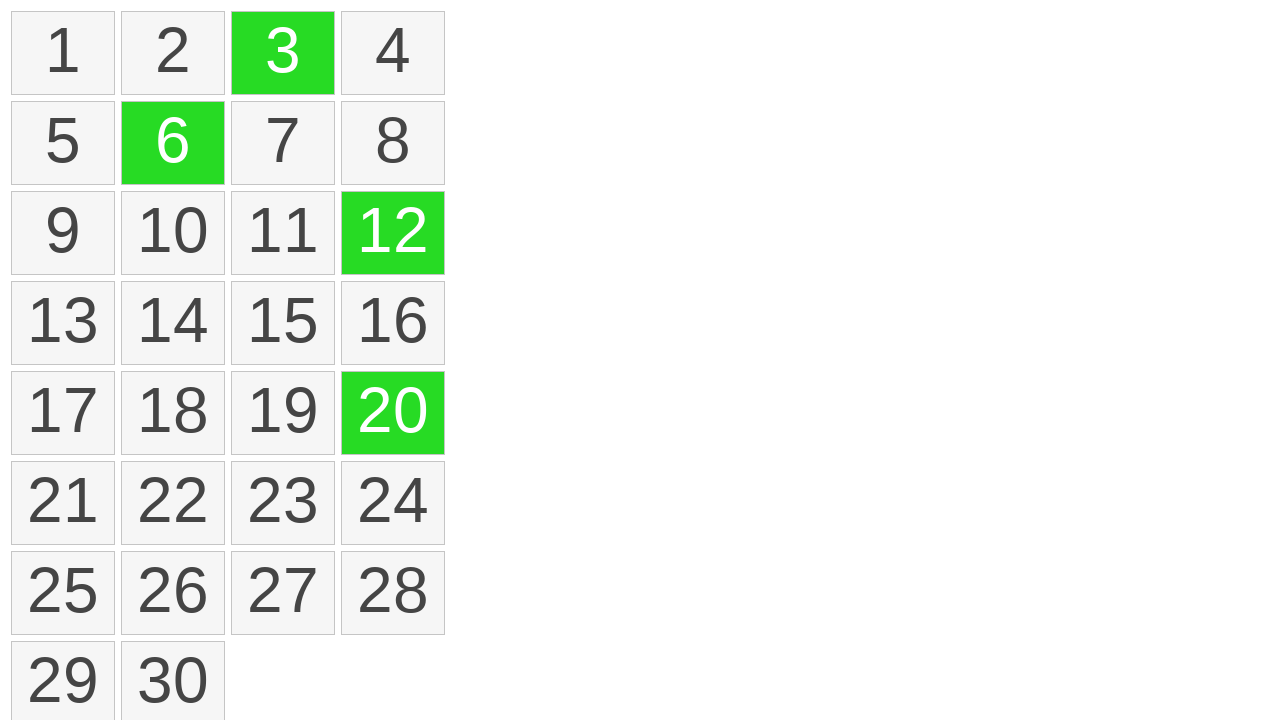

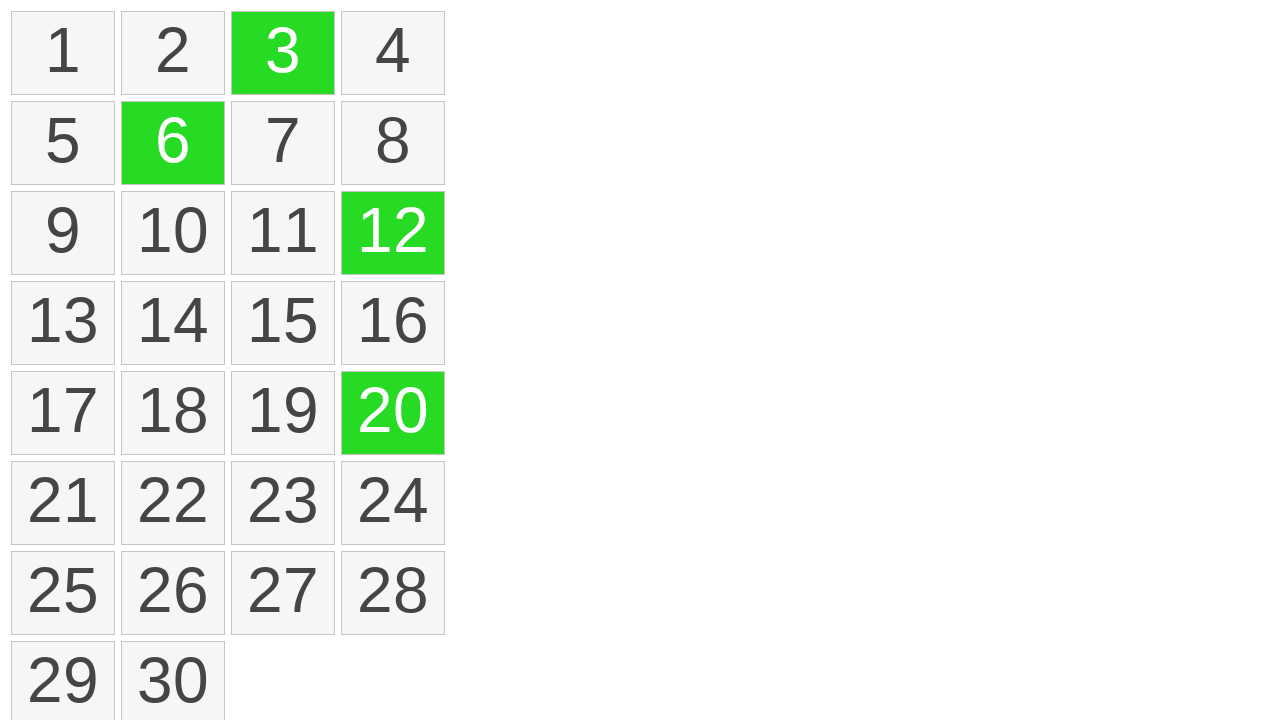